Tests a wait/verify functionality by clicking a verify button and checking that a success message appears

Starting URL: http://suninjuly.github.io/wait1.html

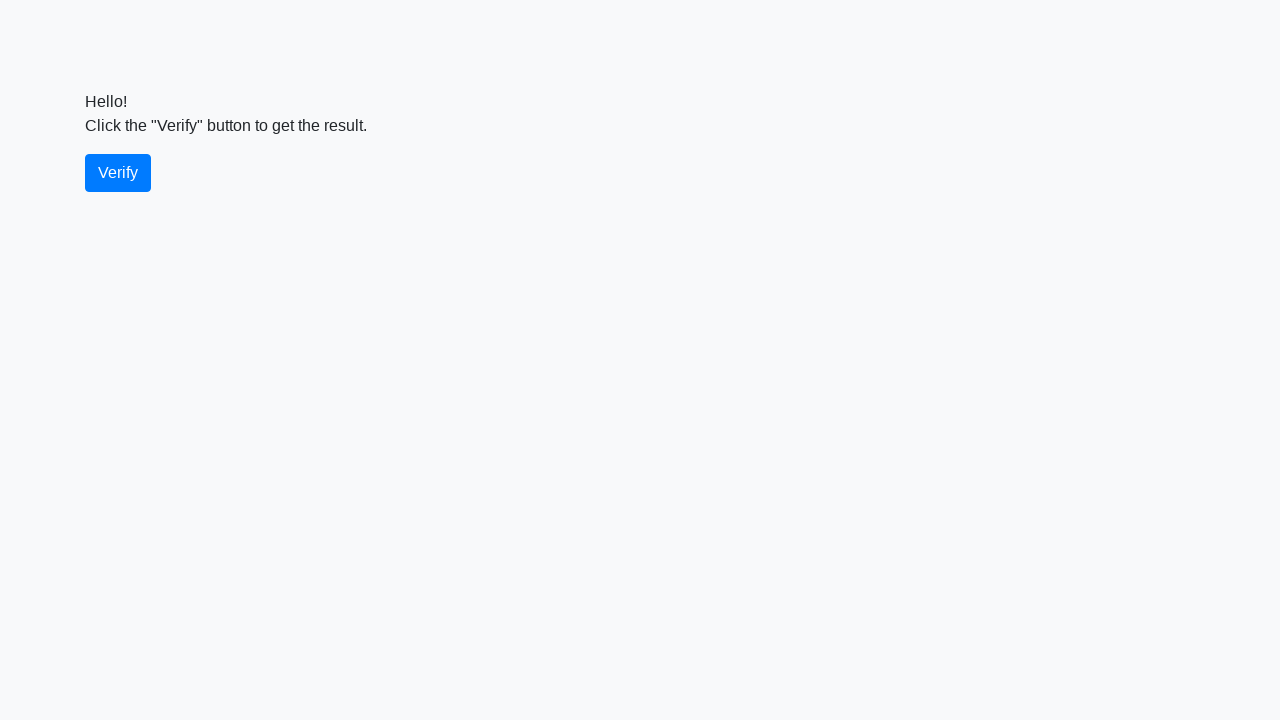

Clicked the verify button at (118, 173) on #verify
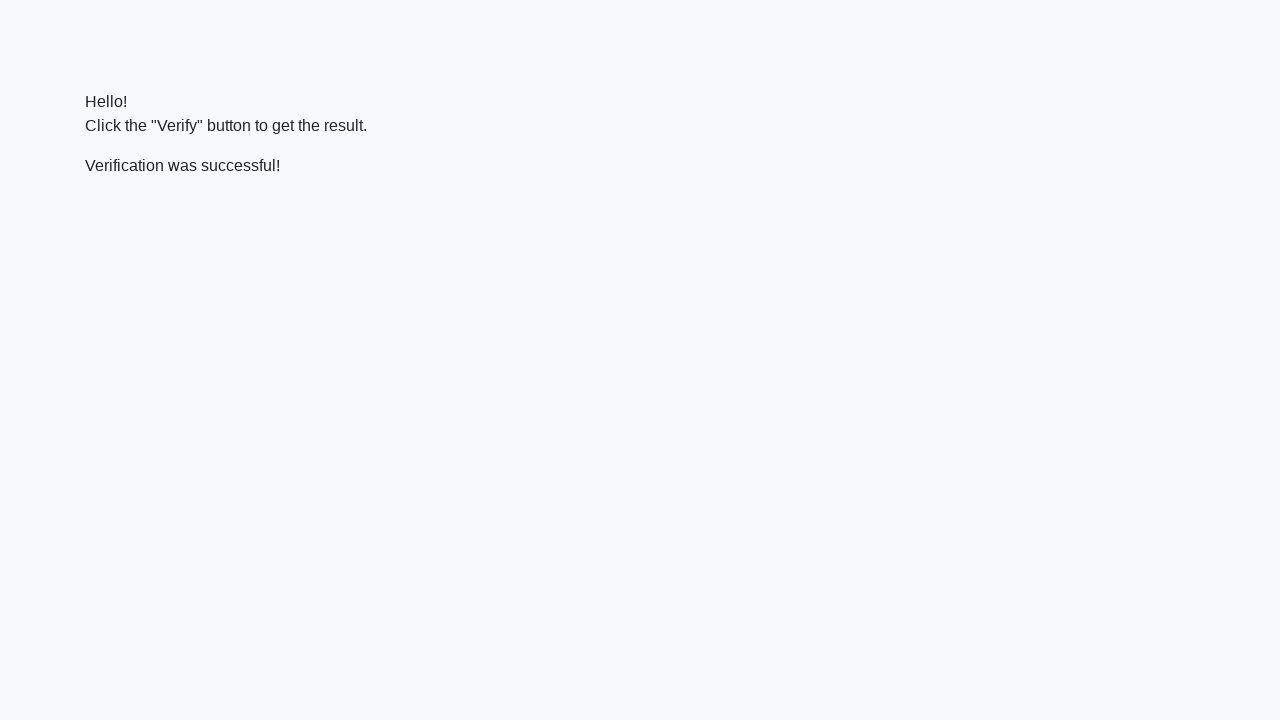

Success message appeared
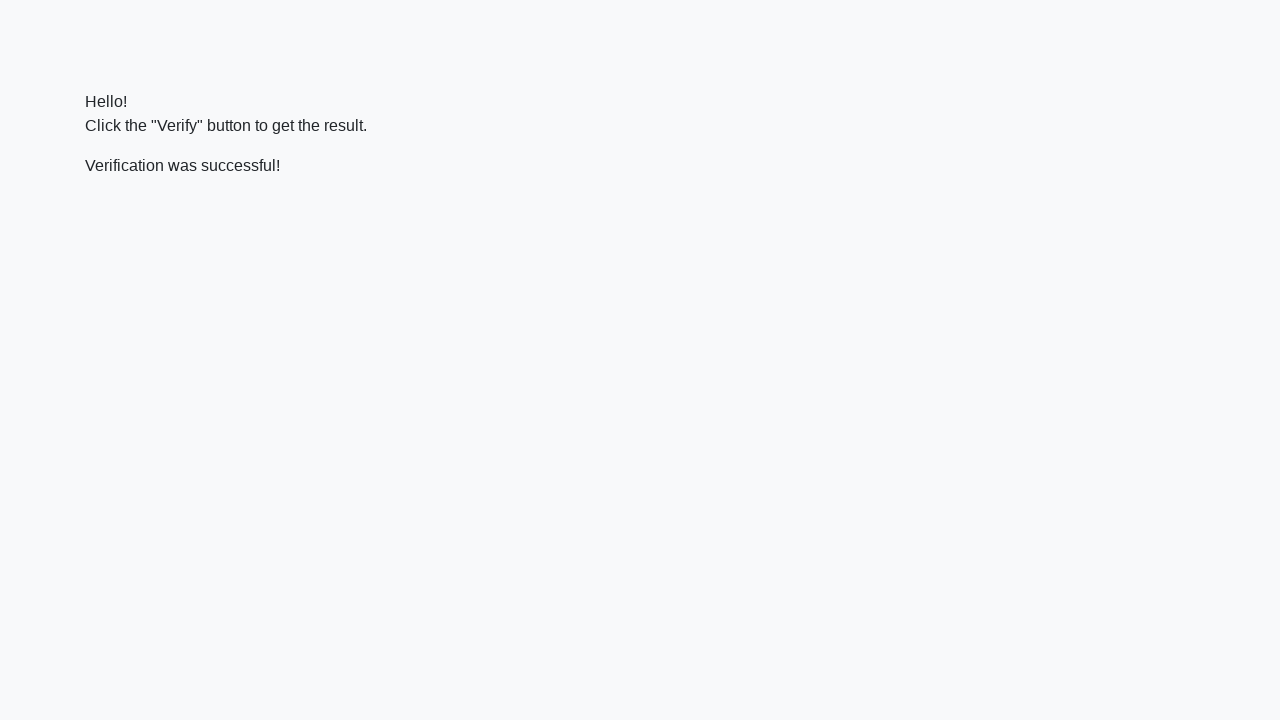

Verified that success message contains 'successful'
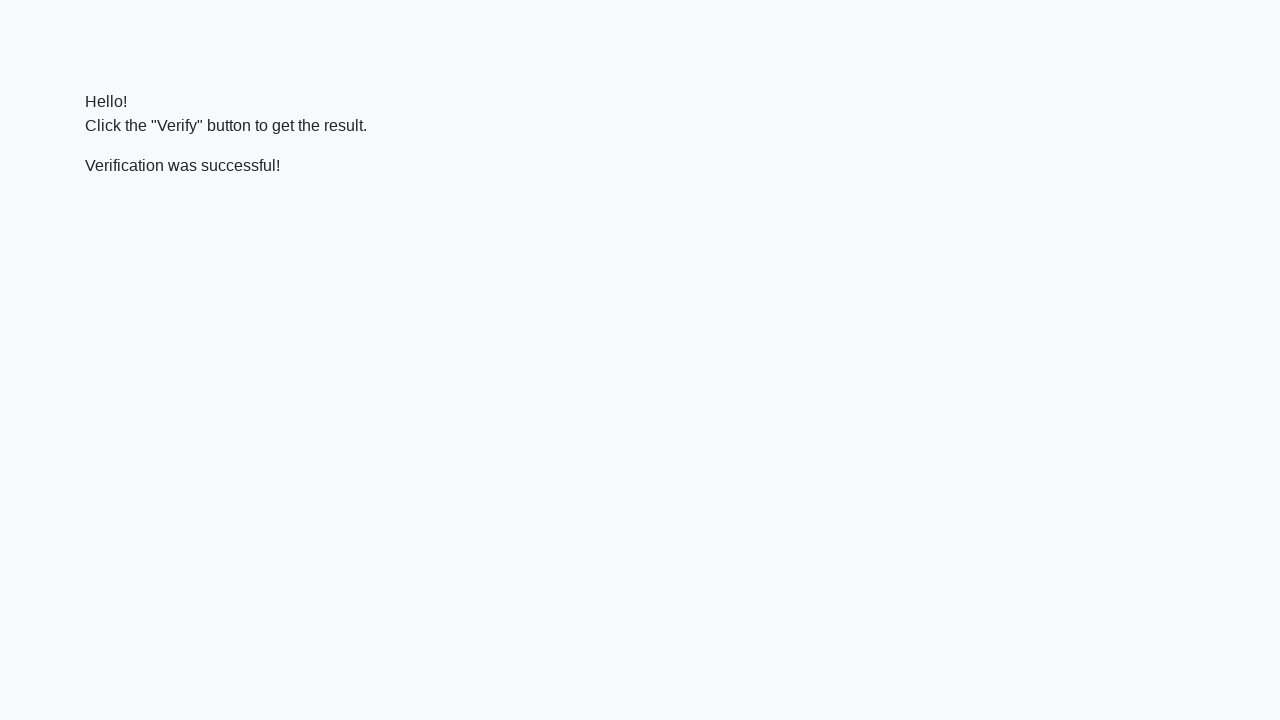

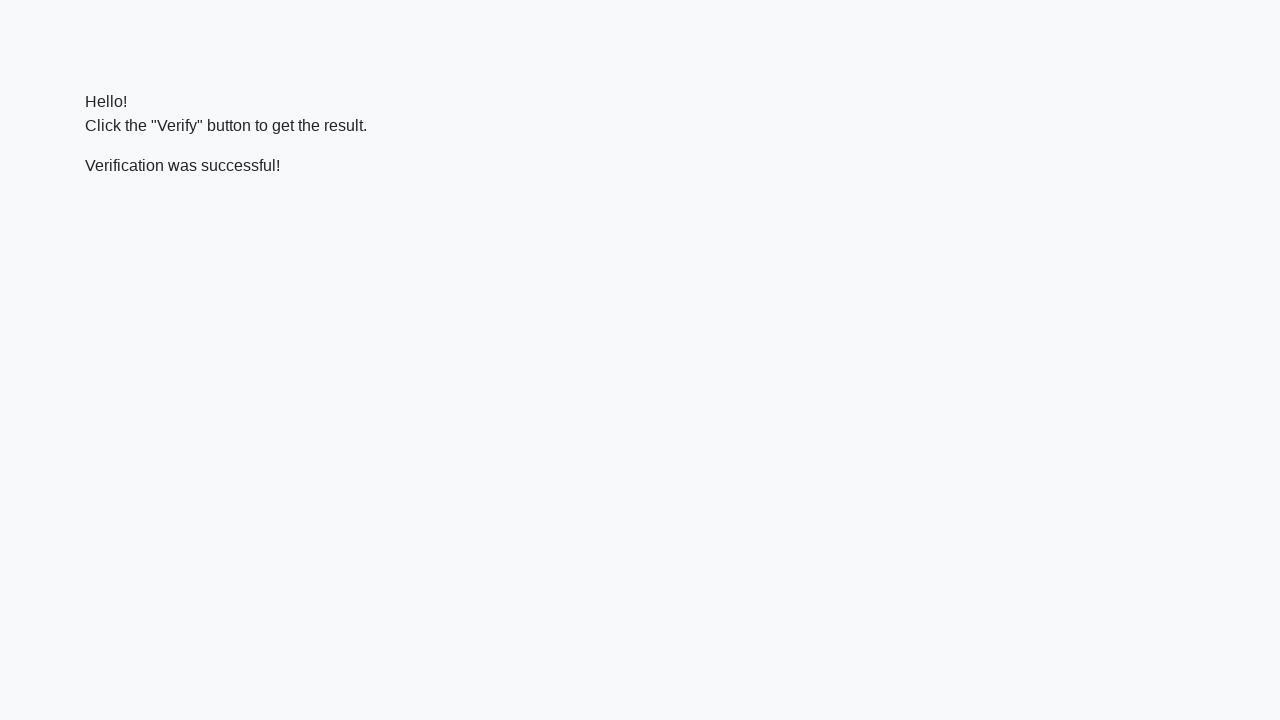